Tests adding a todo item in the React implementation of TodoMVC by clicking the React link, entering a todo item, and verifying it appears in the list

Starting URL: https://todomvc.com

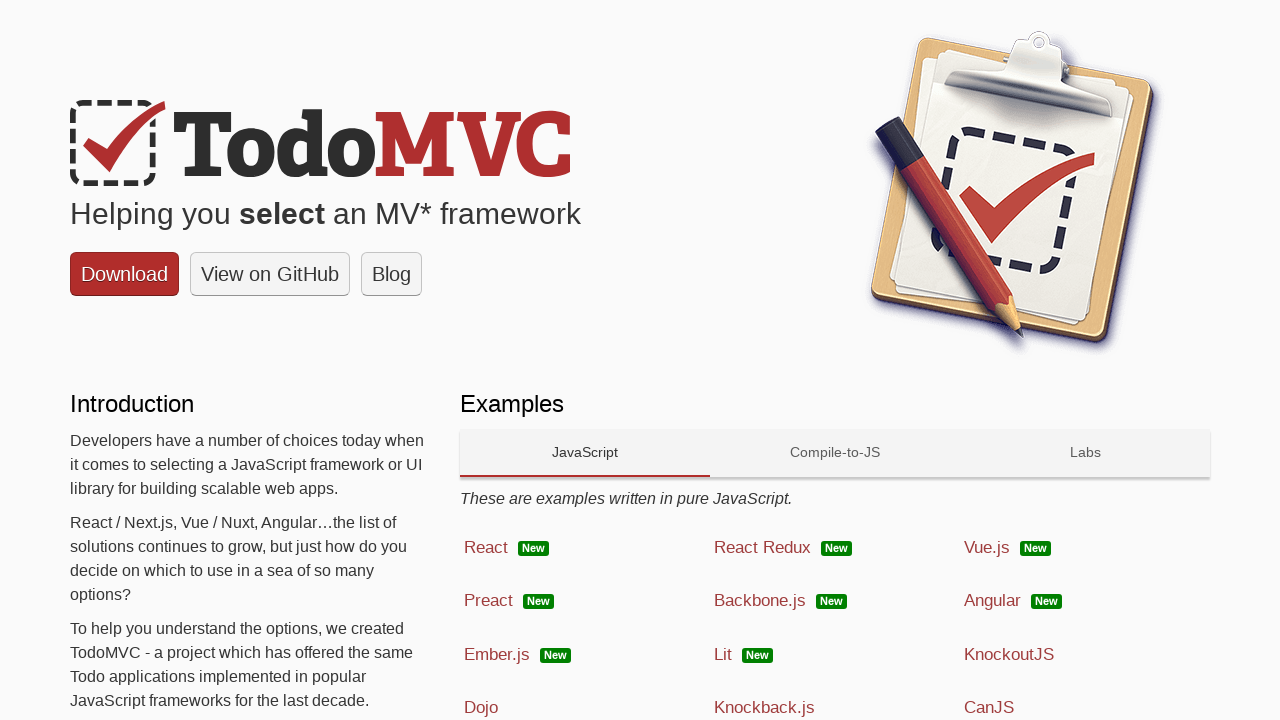

Clicked on React framework link at (486, 547) on xpath=/html/body/div/div[1]/div[2]/iron-pages/div[1]/ul/li[1]/a/span[1]
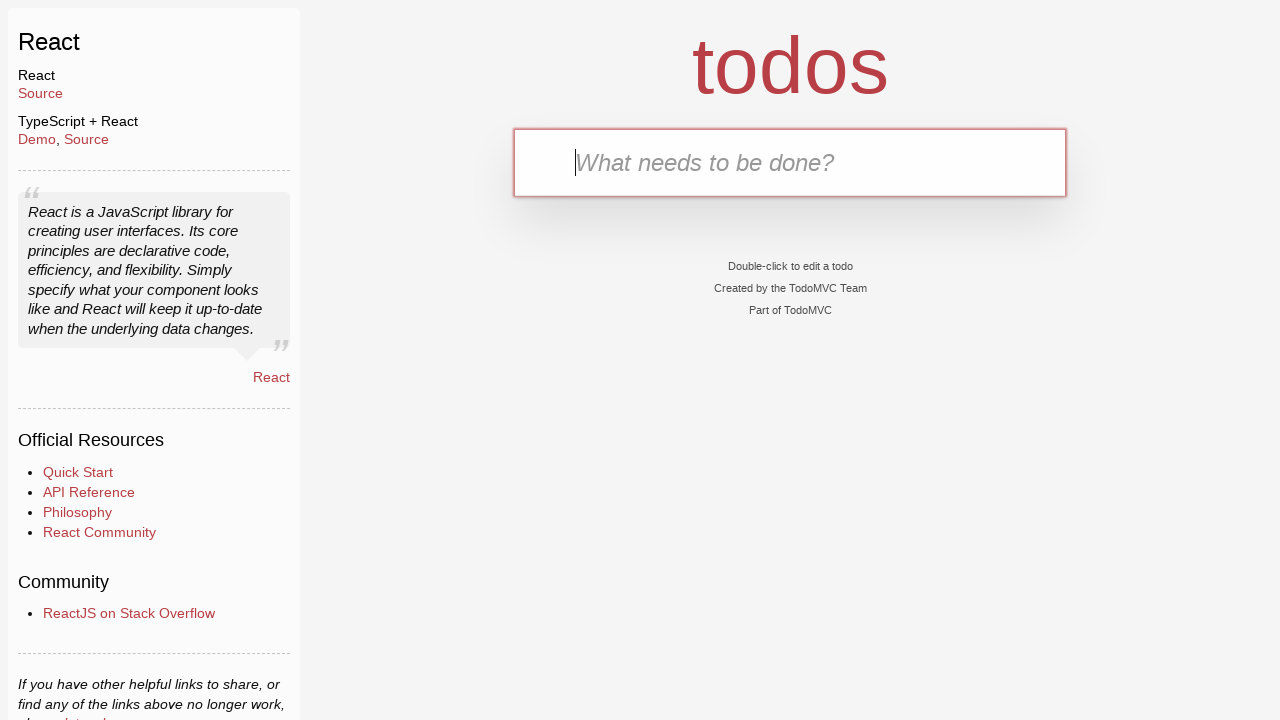

Todo input field loaded
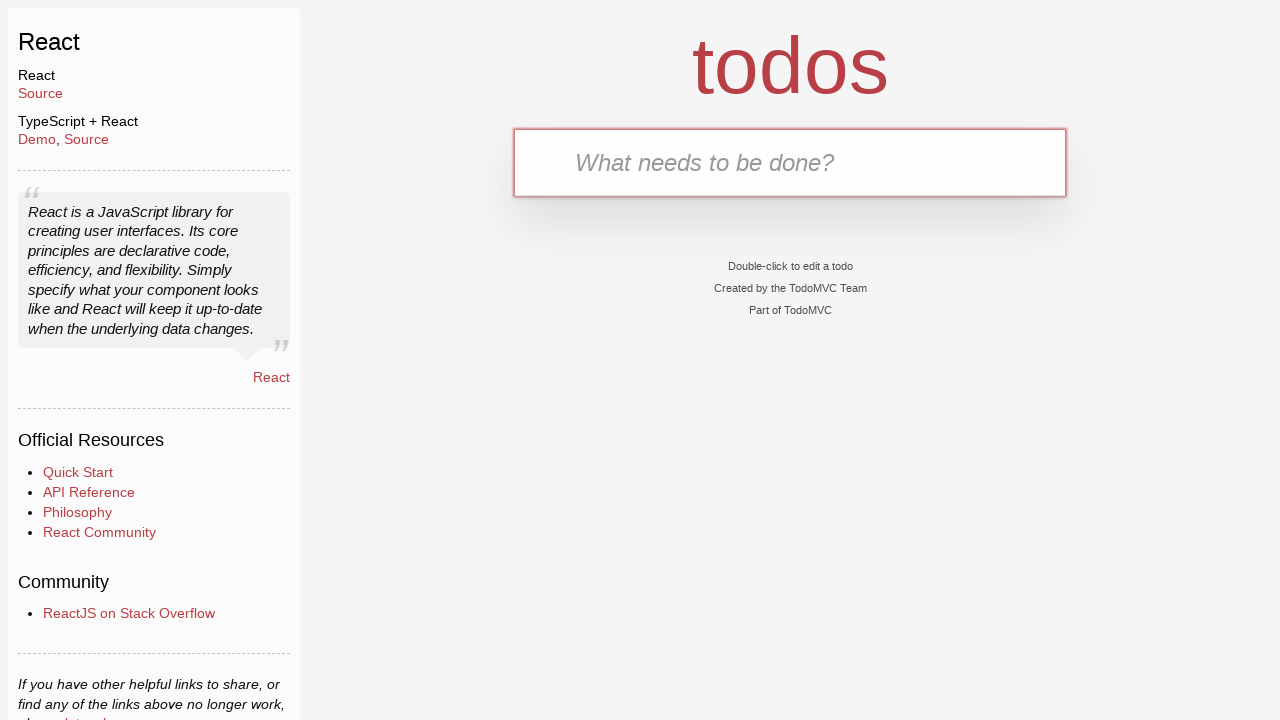

Clicked on todo input field at (790, 162) on #todo-input
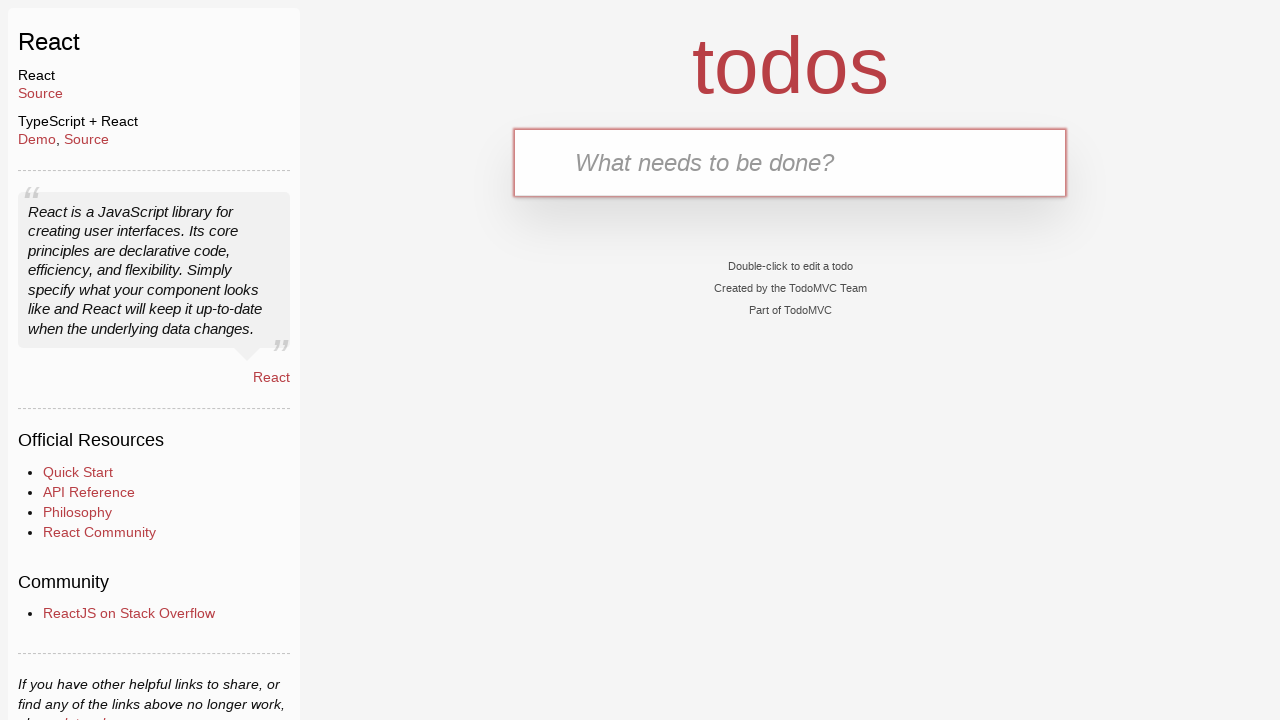

Entered 'todo1' in the input field on #todo-input
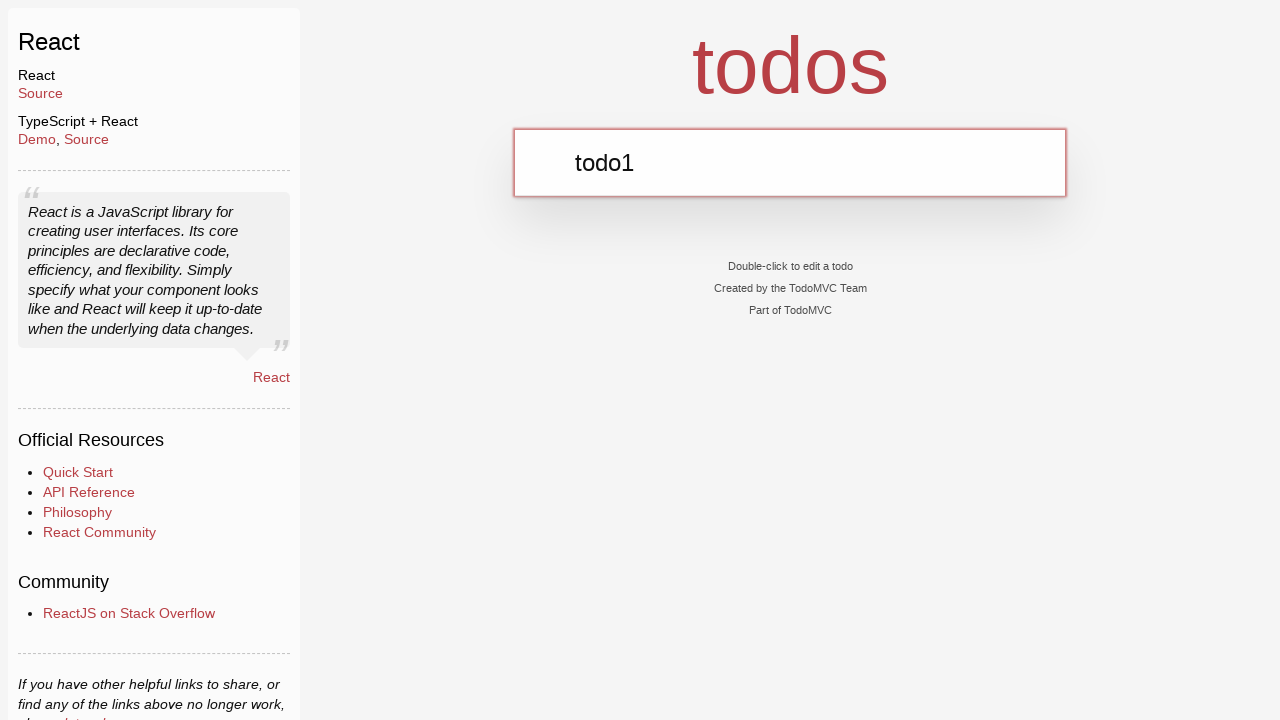

Pressed Enter to add the todo item on #todo-input
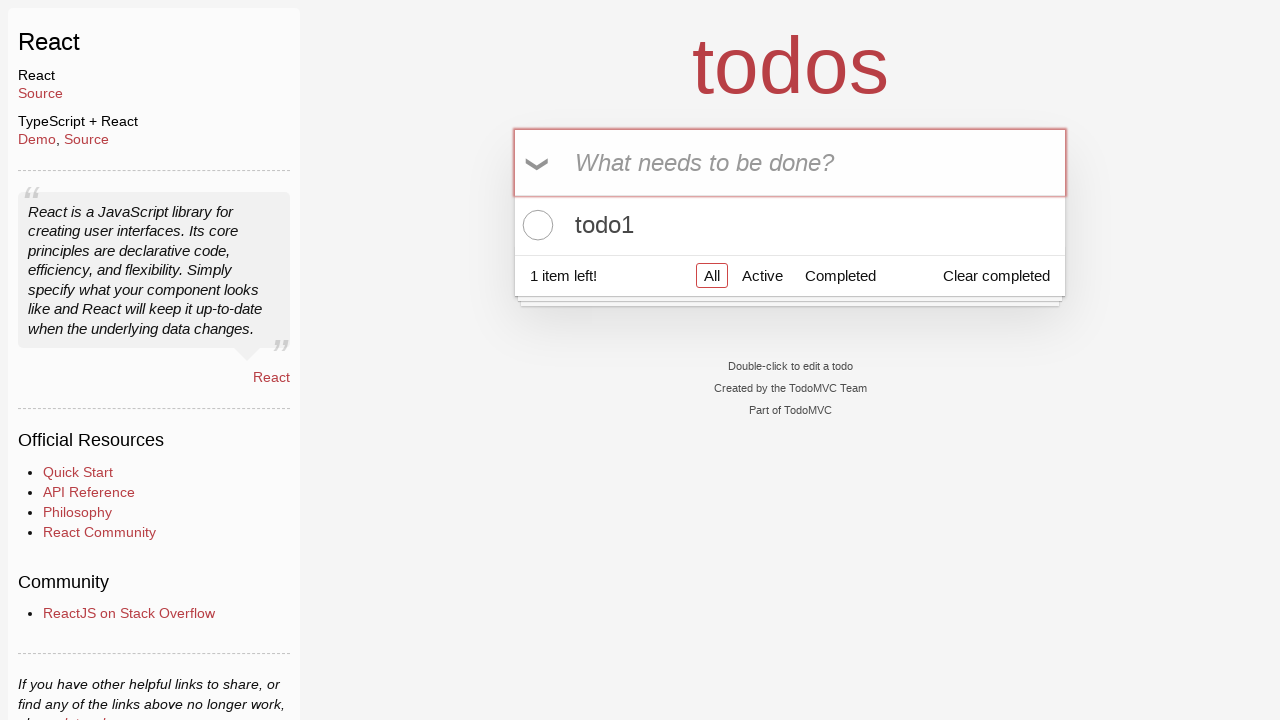

Todo item appeared in the list
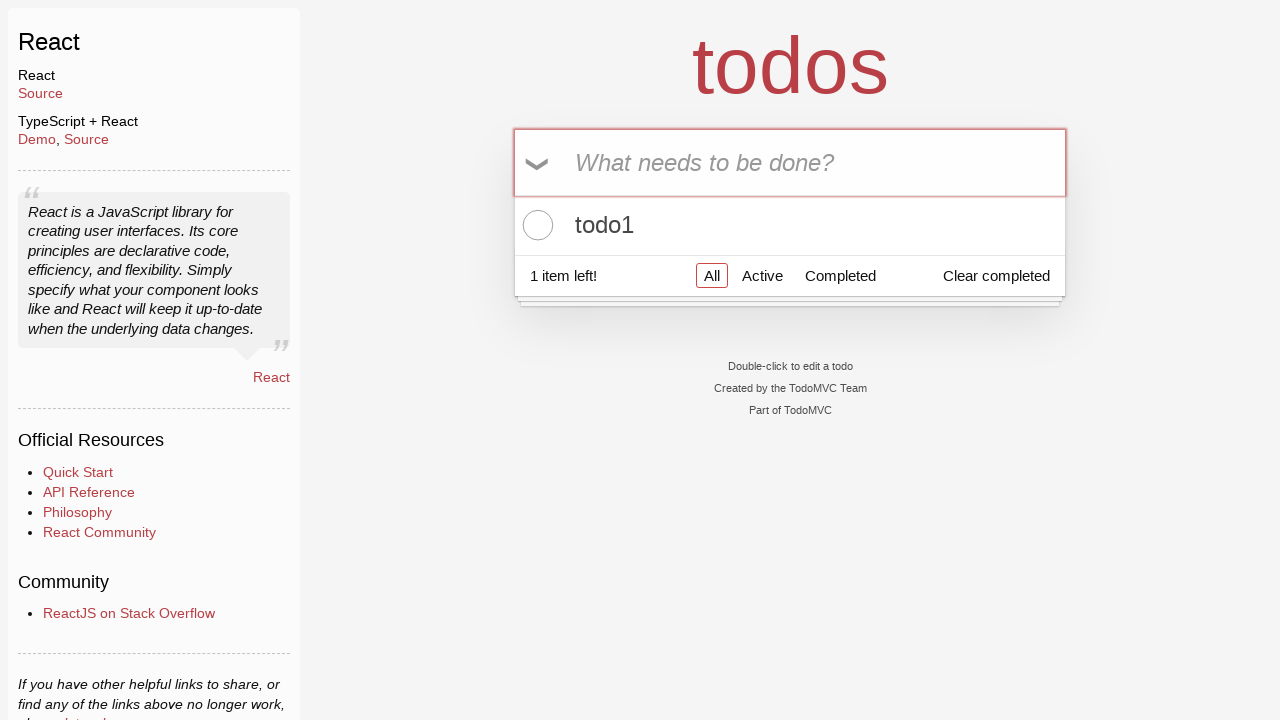

Retrieved todo item text from the DOM
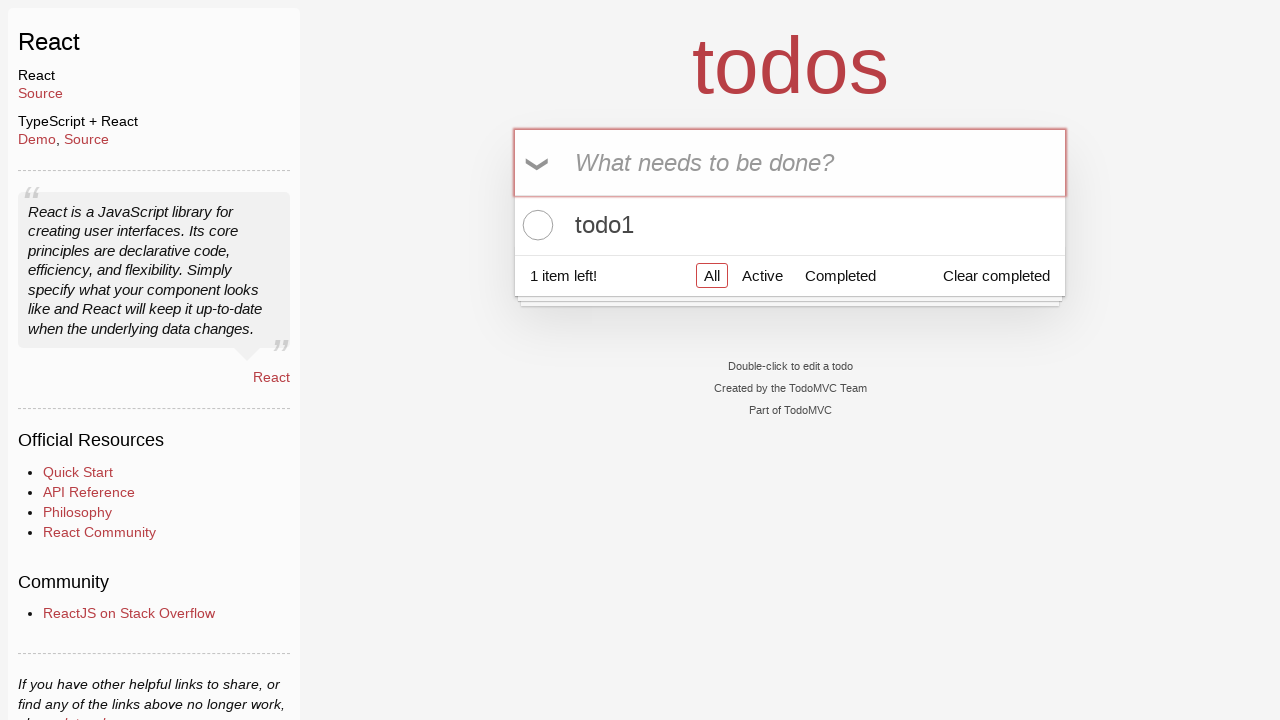

Verified that the todo item text is 'todo1'
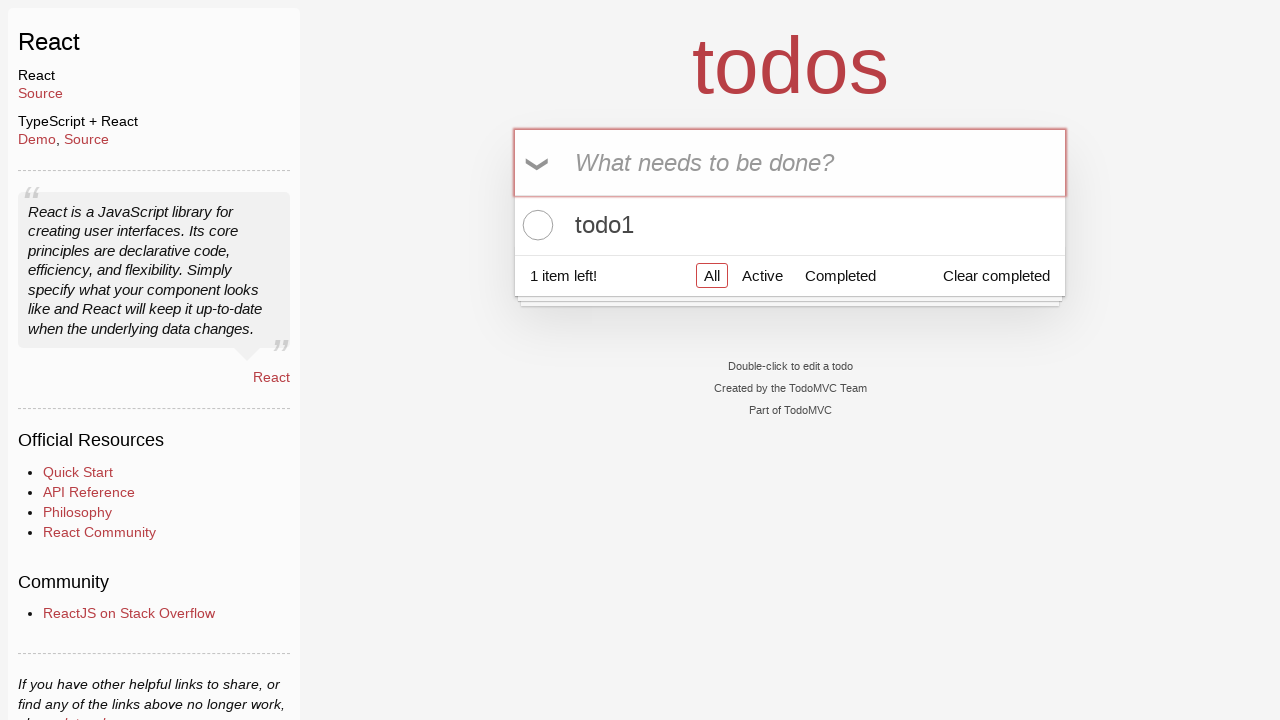

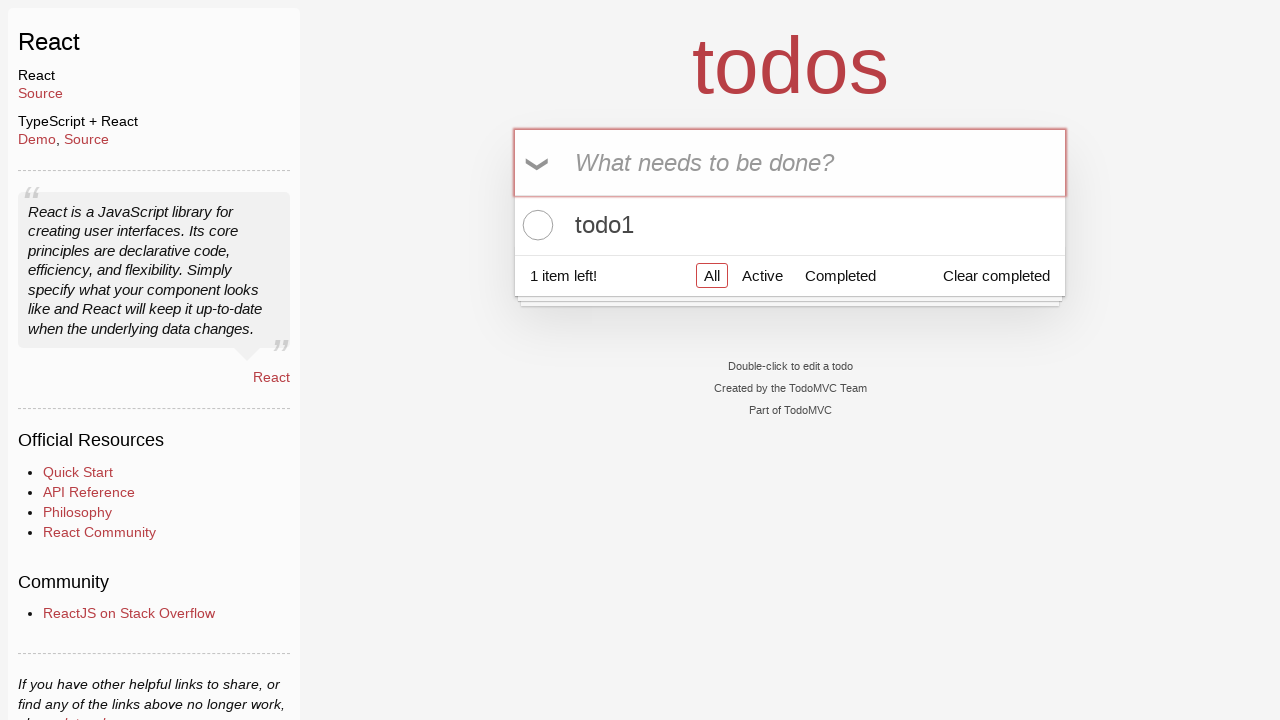